Tests a fixed deposit calculator by entering principal amount, interest rate, tenure, and compounding frequency, then clicking calculate

Starting URL: https://www.moneycontrol.com/fixed-income/calculator/state-bank-of-india-sbi/fixed-deposit-calculator-SBI-BSB001.html?classic=true

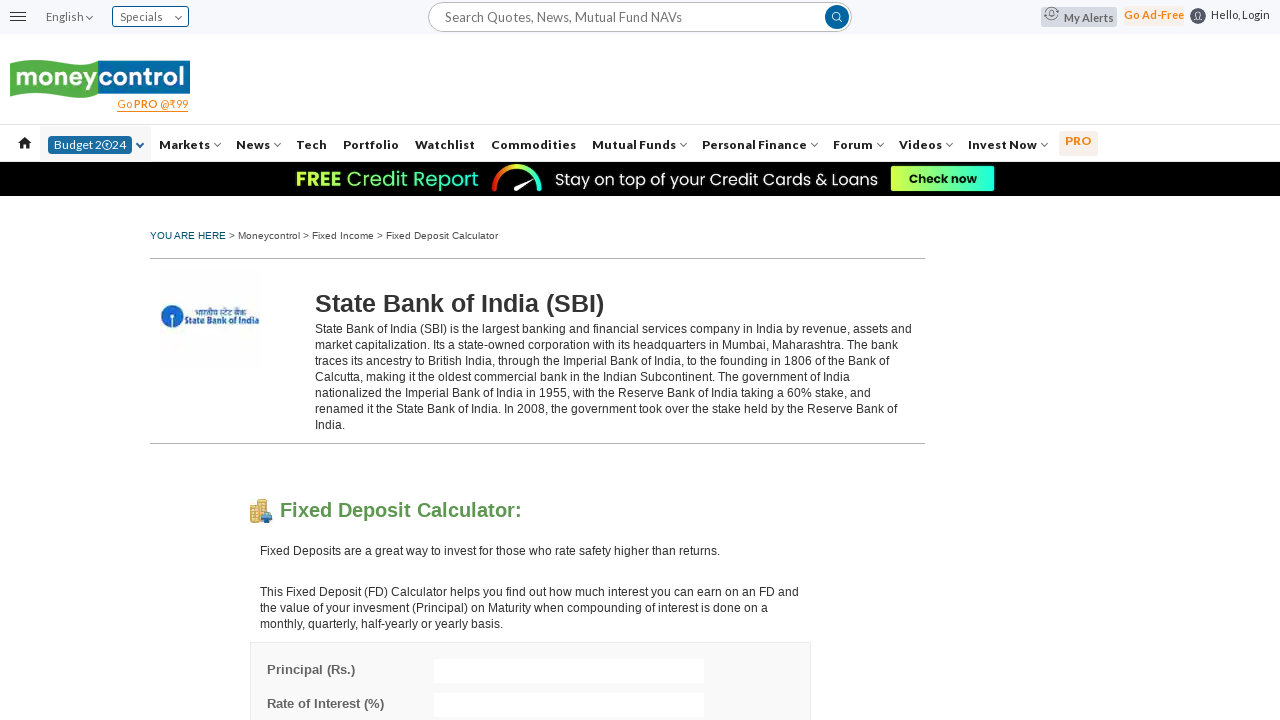

Entered principal amount of 10000 on //*[@id='principal']
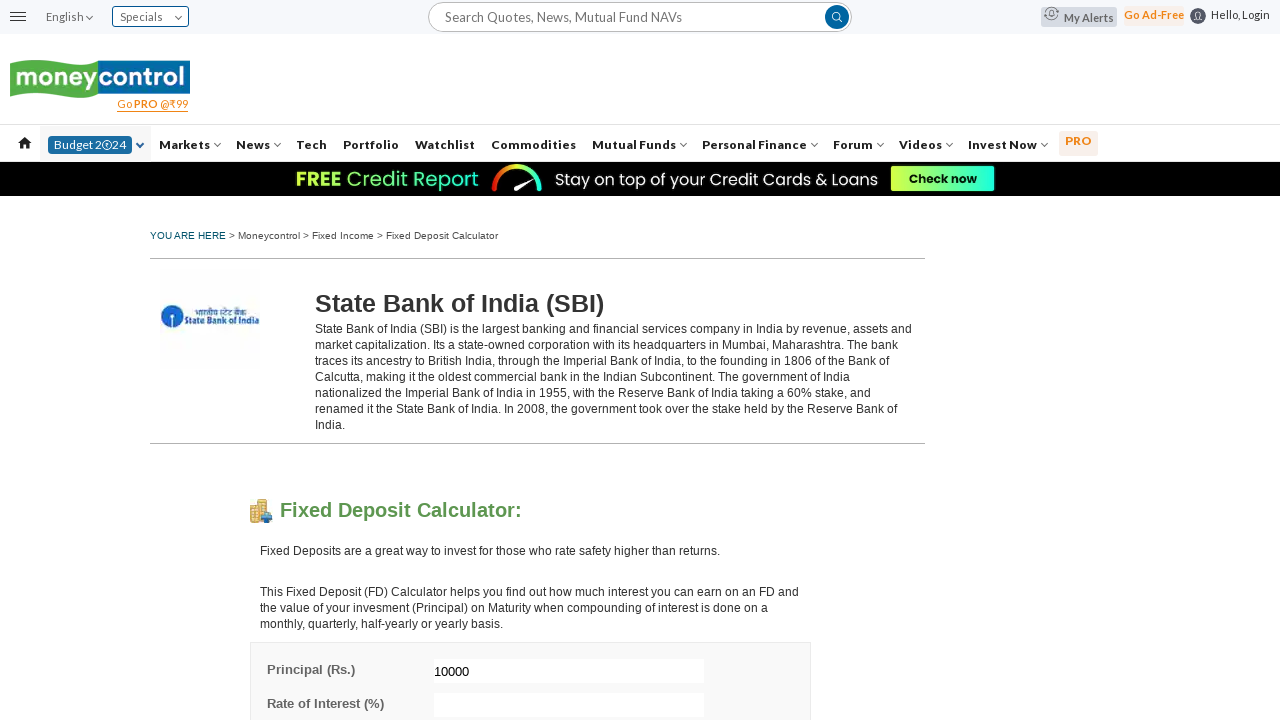

Entered interest rate of 12% on //*[@id='interest']
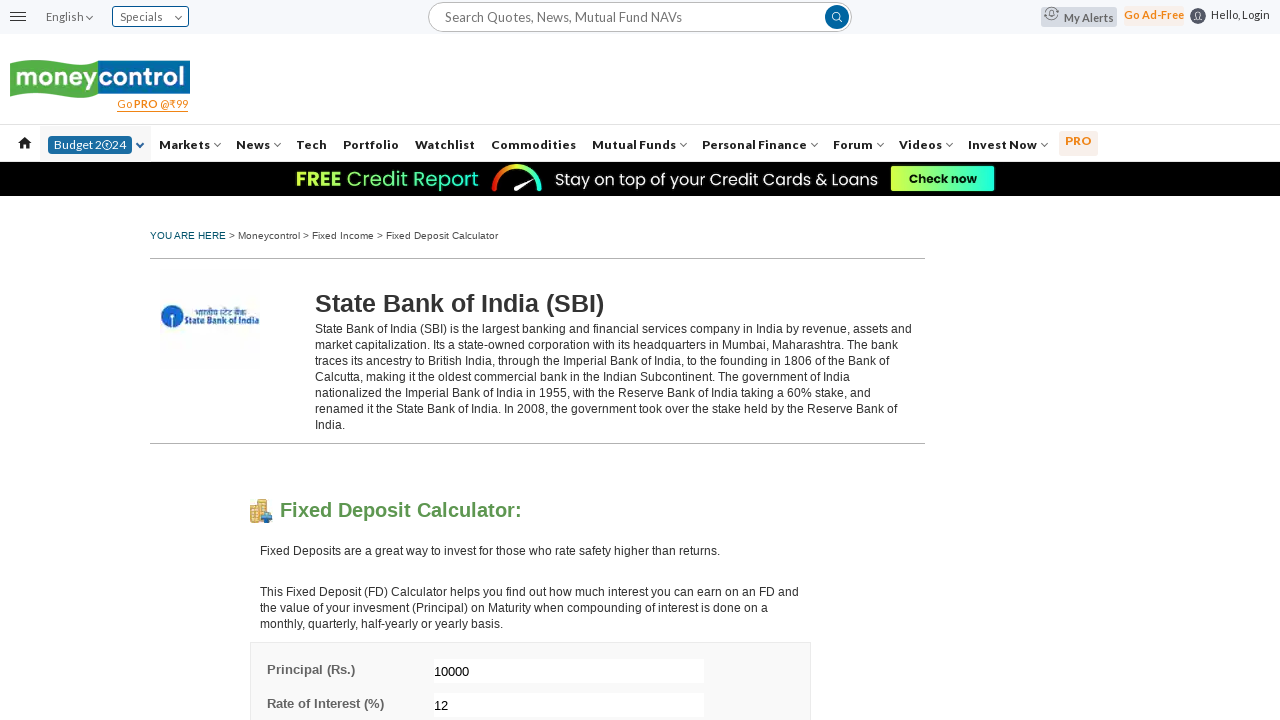

Selected tenure period as month(s) on //*[@id='tenurePeriod']
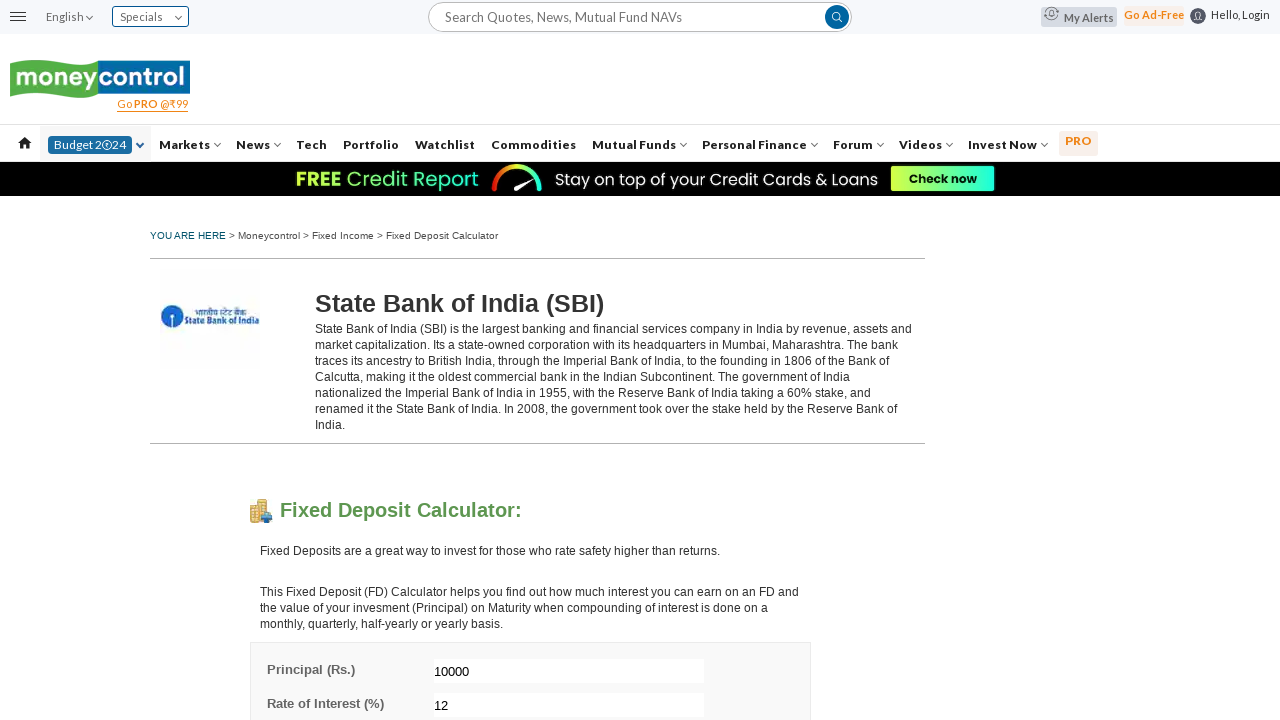

Entered tenure duration of 10 months on //*[@id='tenure']
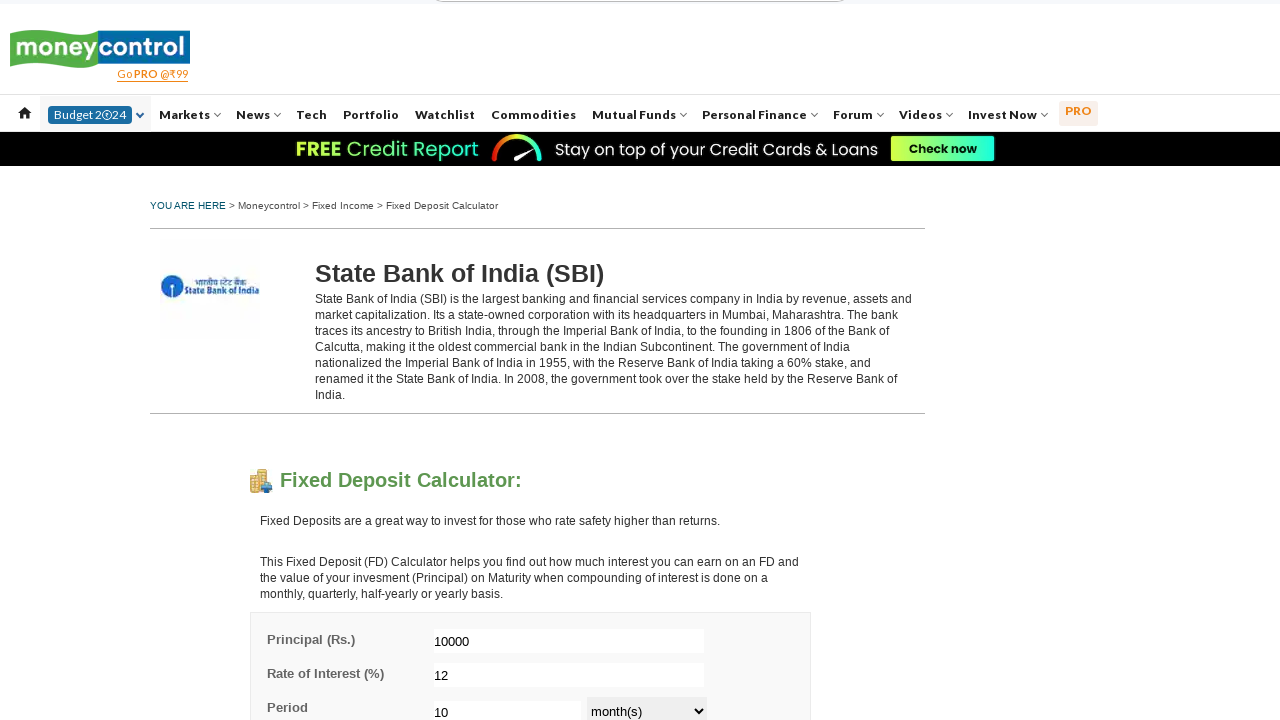

Selected compounding frequency as Monthly on //*[@id='frequency']
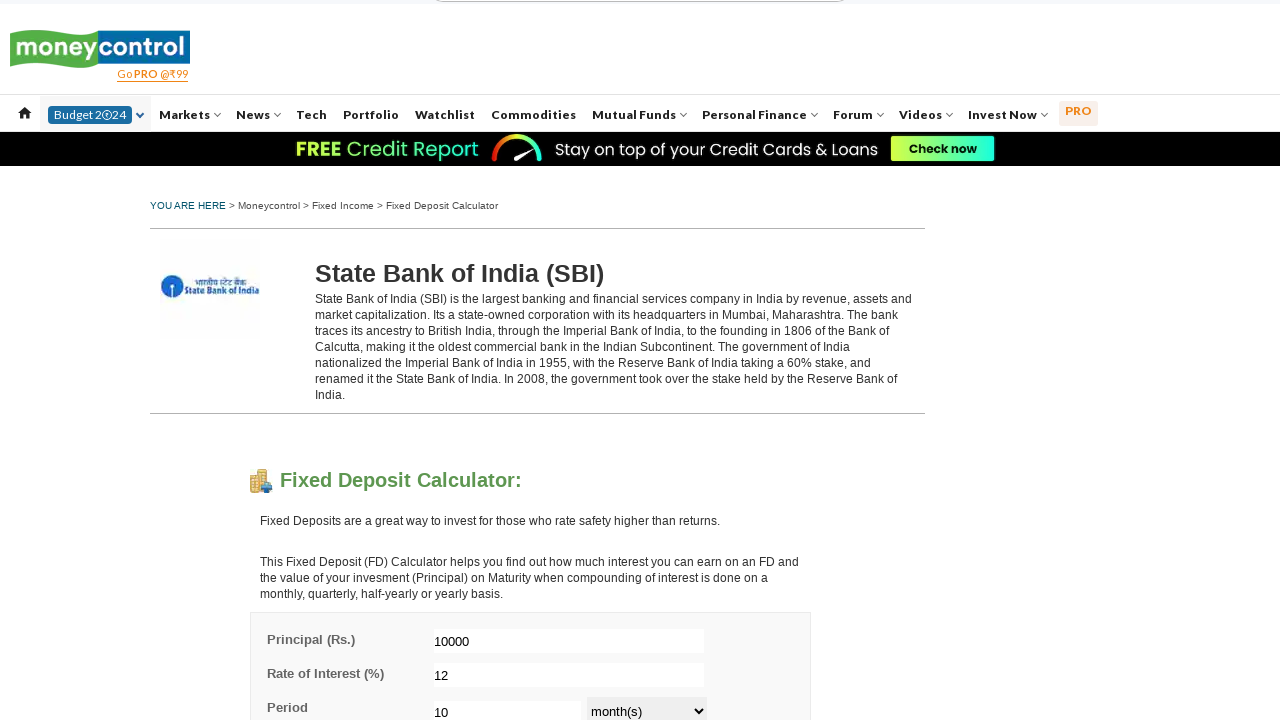

Clicked calculate button to compute fixed deposit maturity value at (488, 363) on xpath=//*[@id='fdMatVal']/div[2]/a[1]
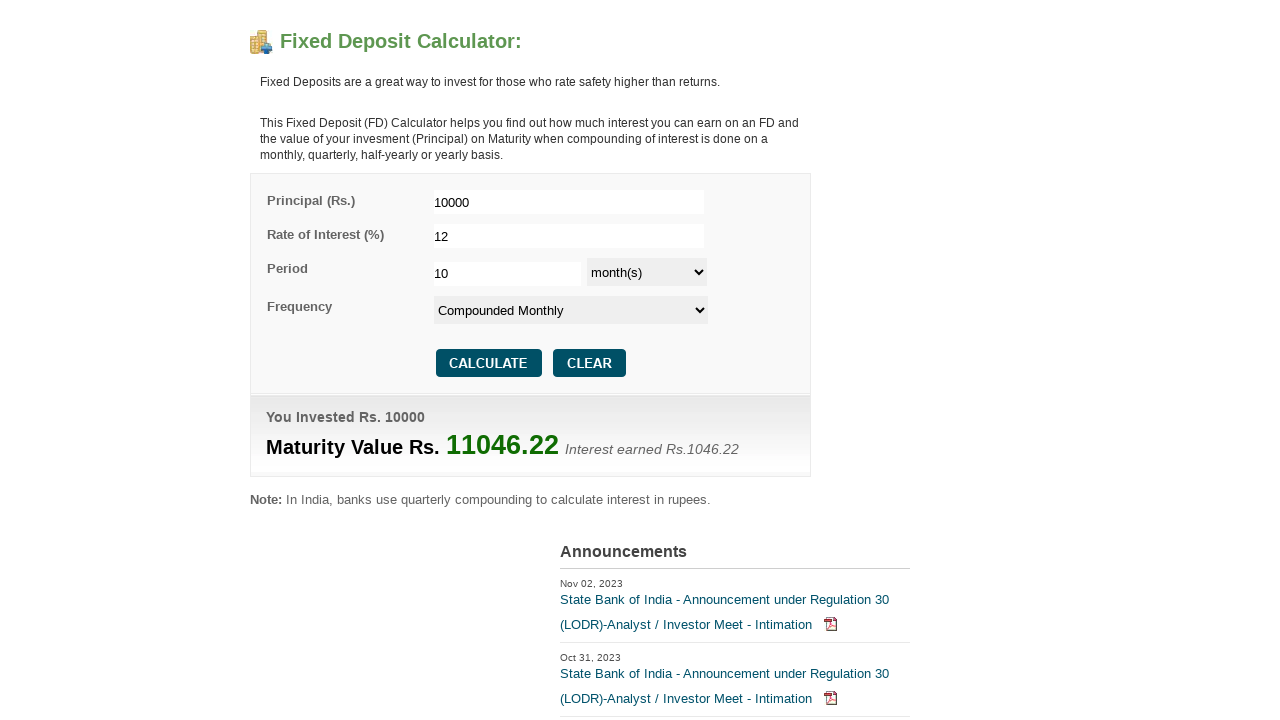

Waited for calculation result to load
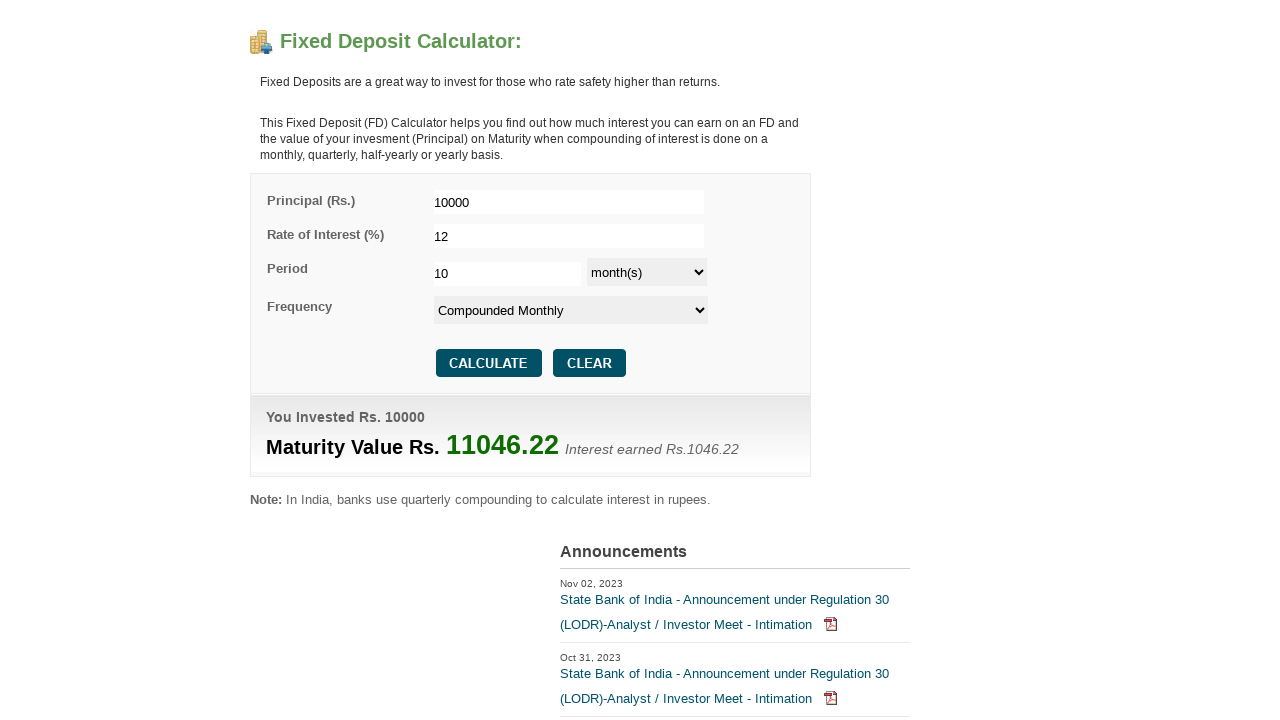

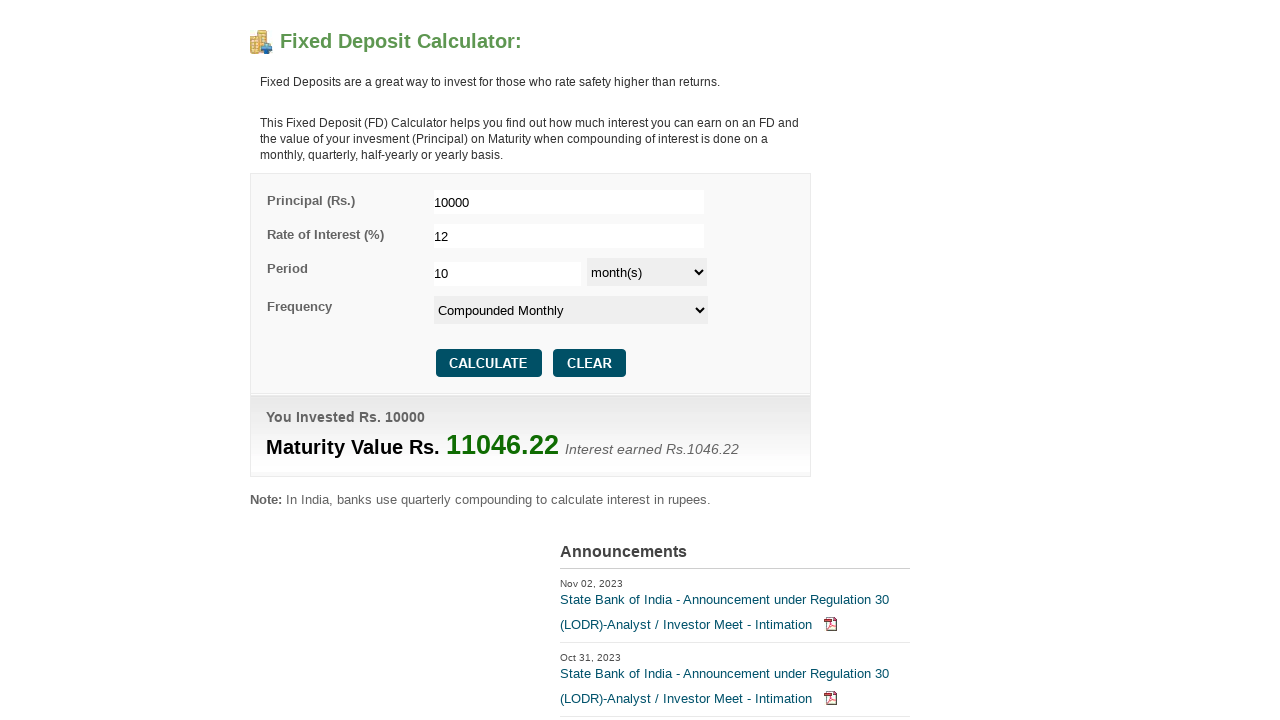